Tests the AM/PM radio buttons for entry and departure times, verifying default states and click functionality

Starting URL: https://www.shino.de/parkcalc/index.php

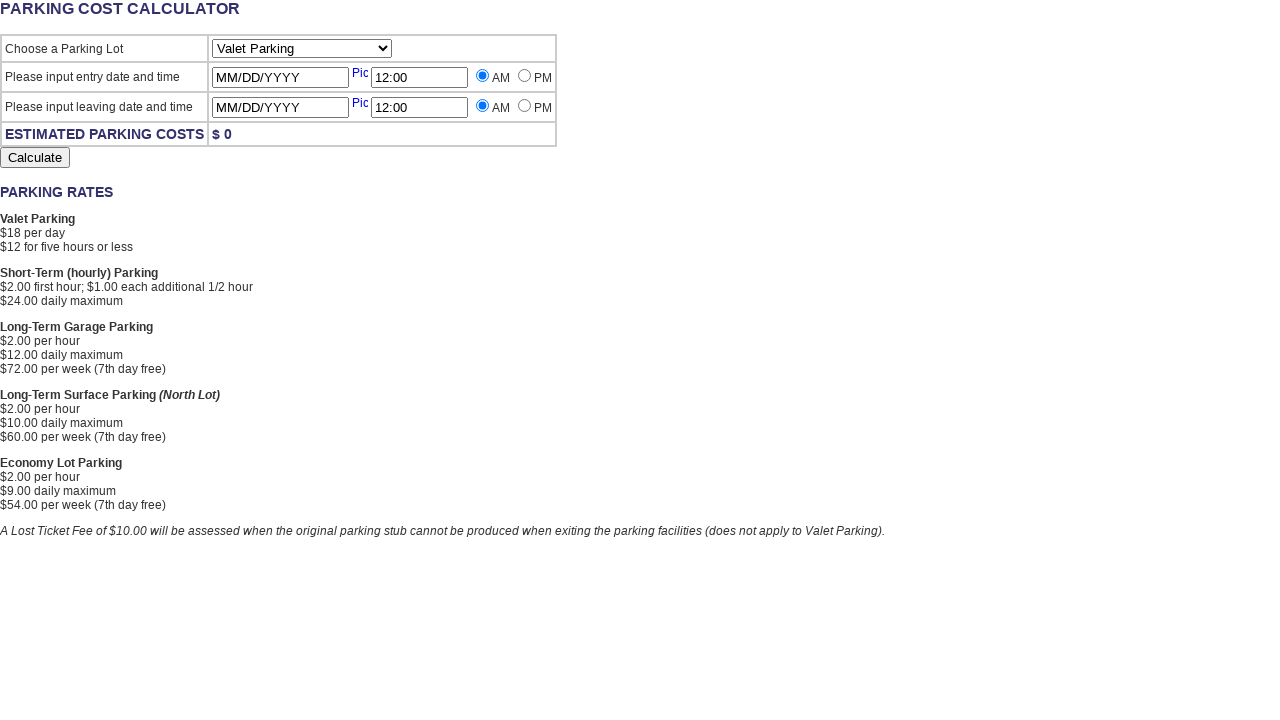

Located all AM radio buttons
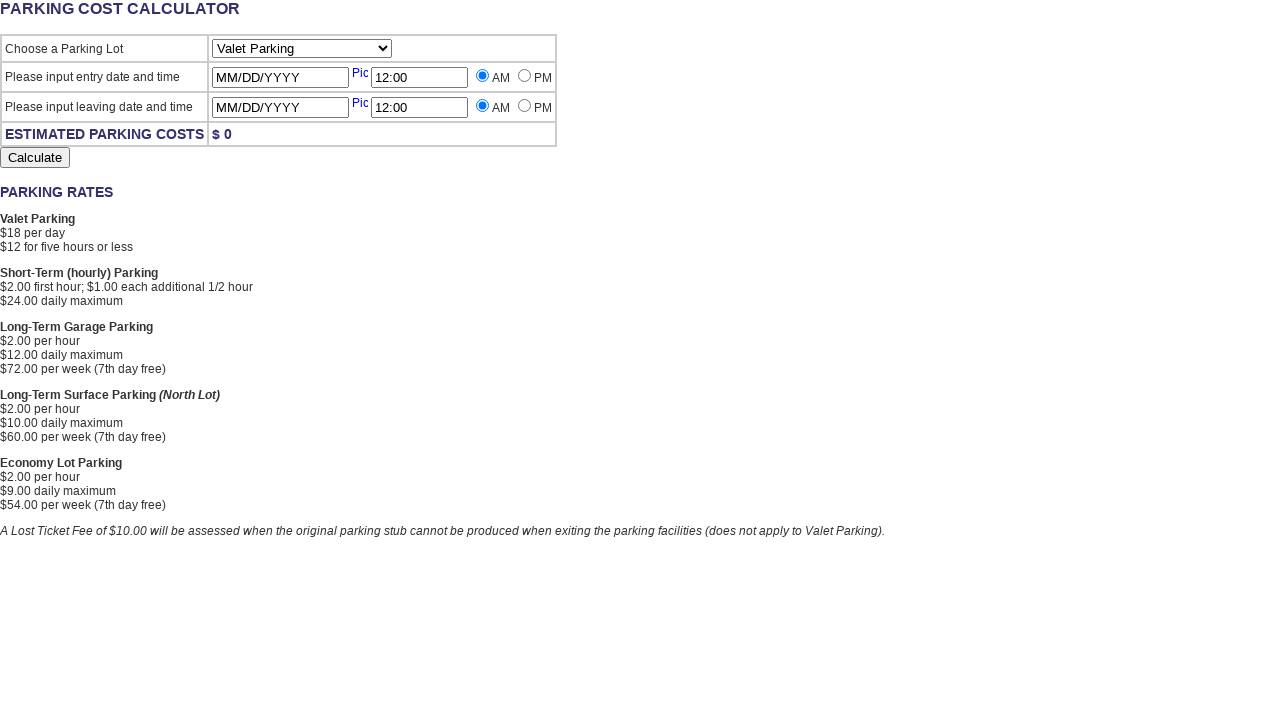

Located all PM radio buttons
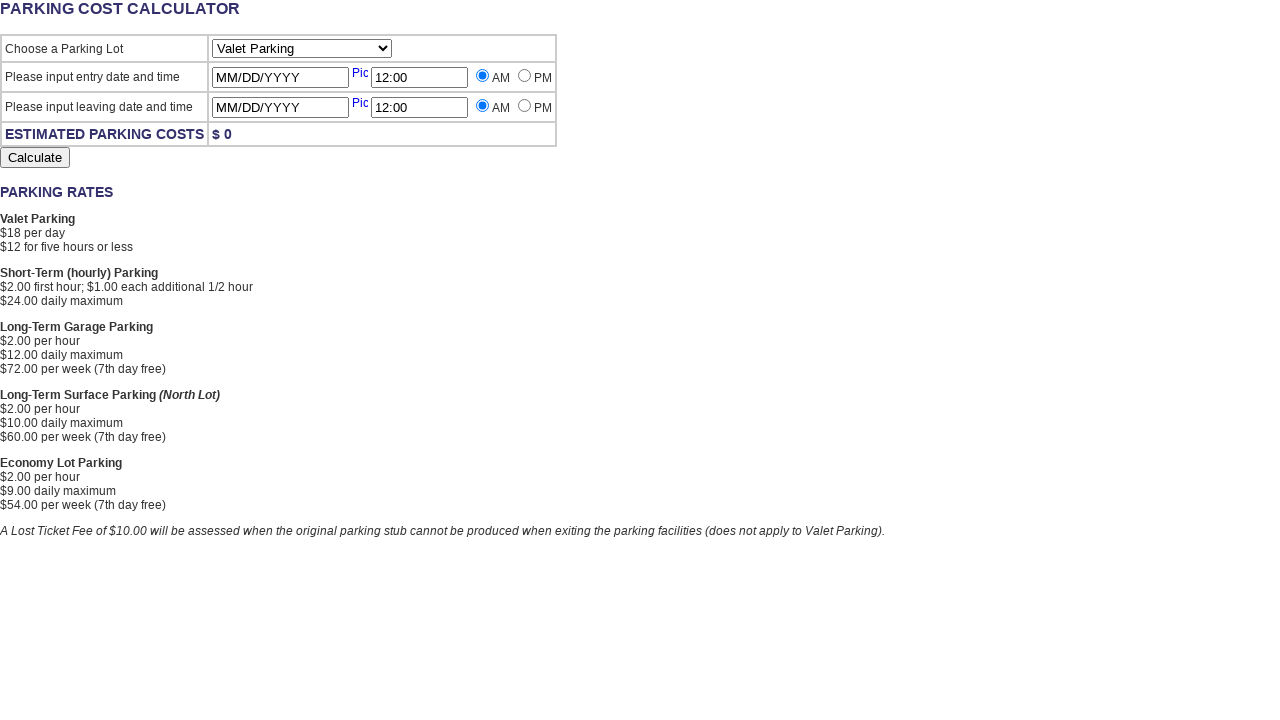

Selected entry AM radio button (first AM button)
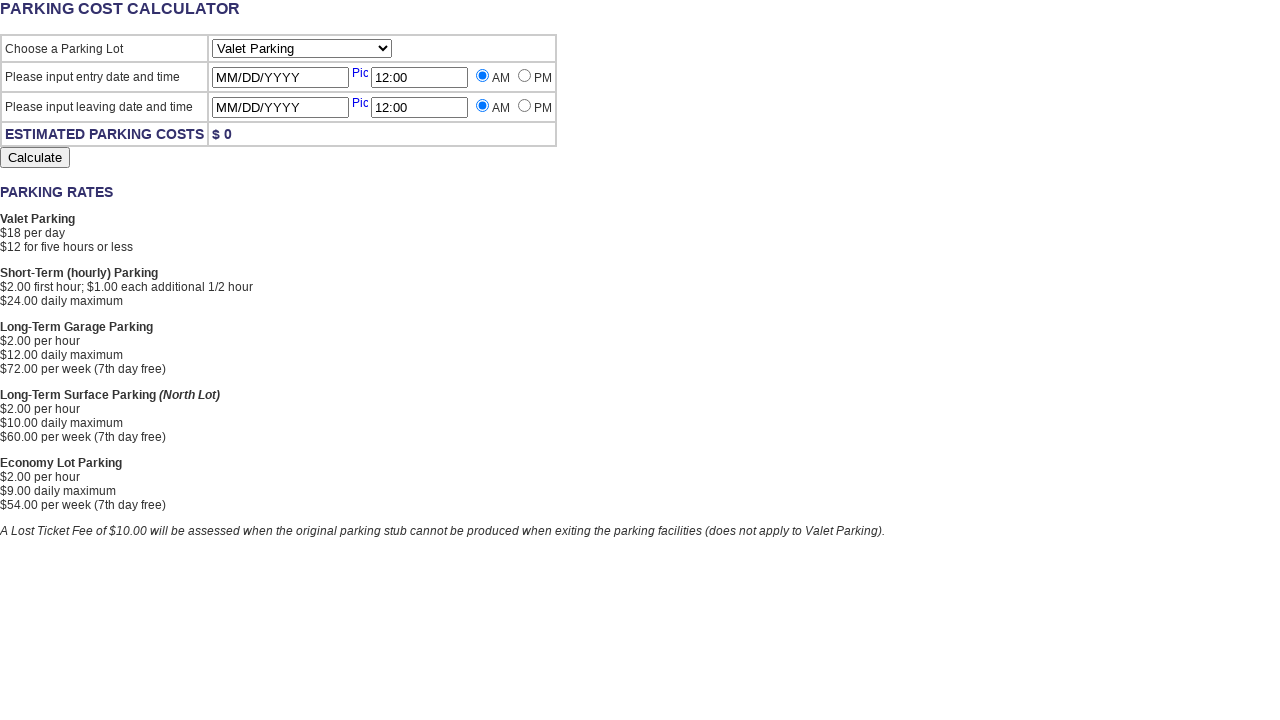

Selected entry PM radio button (first PM button)
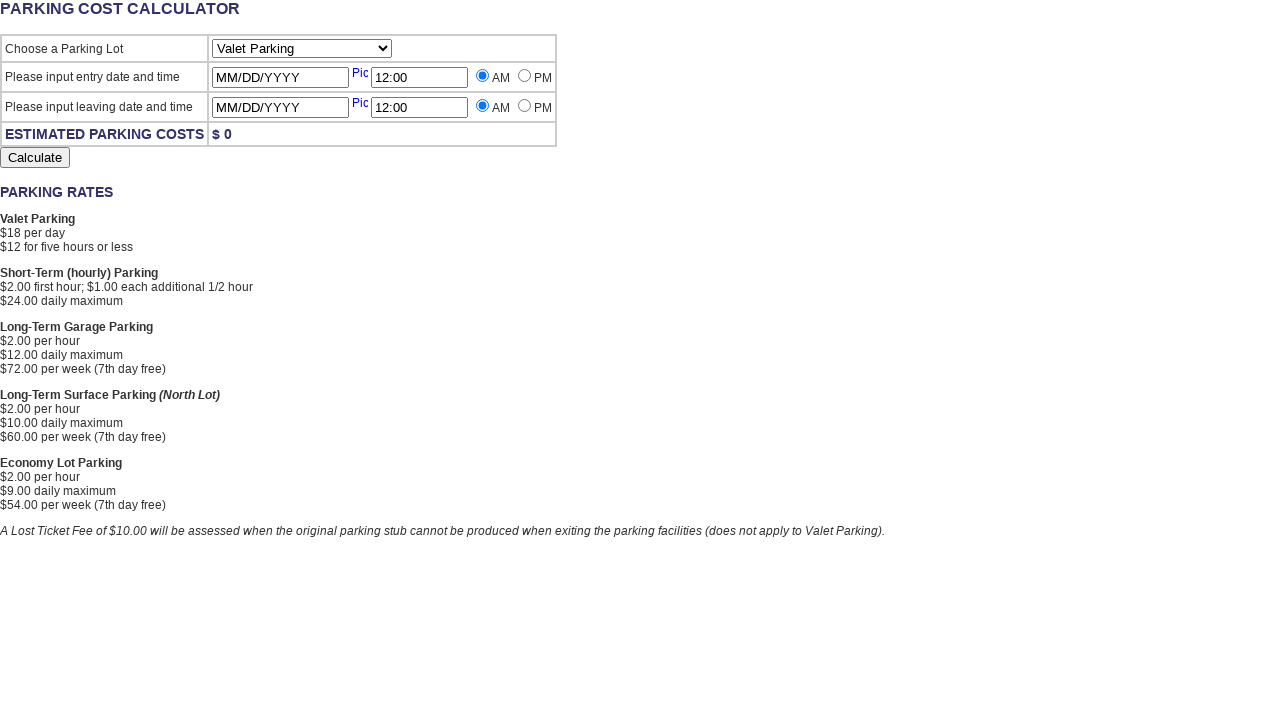

Selected departure AM radio button (second AM button)
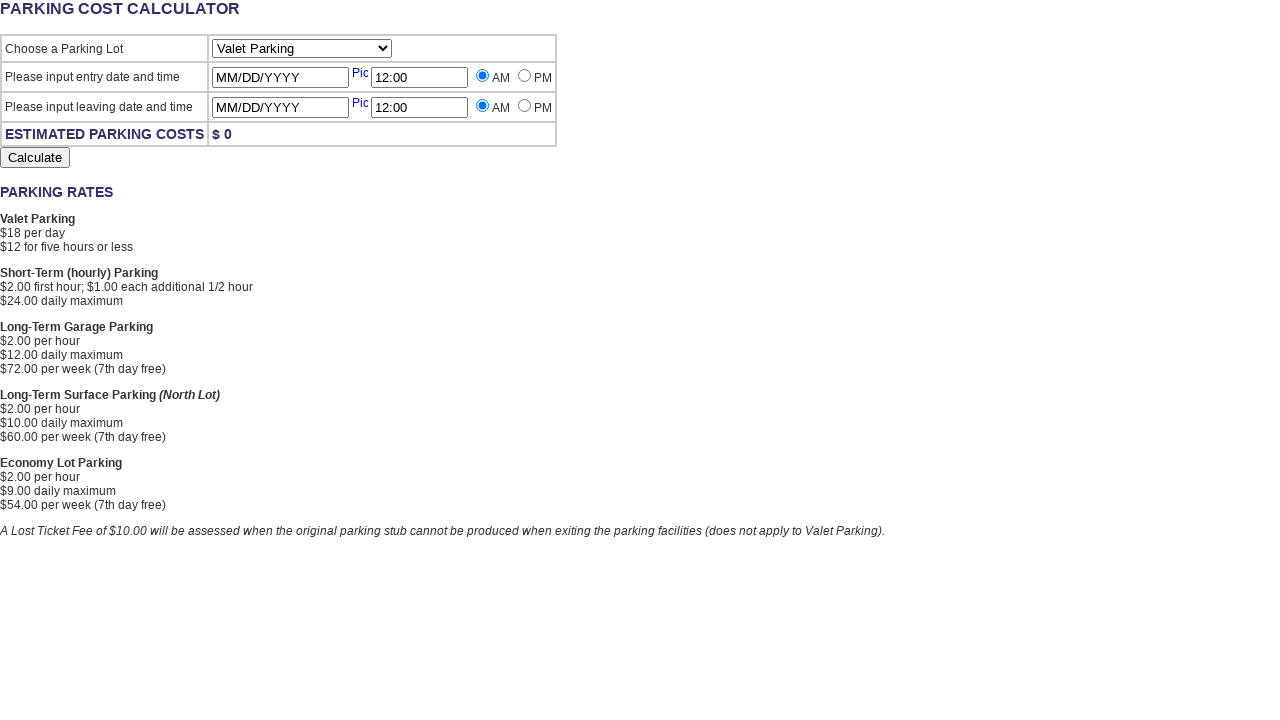

Selected departure PM radio button (second PM button)
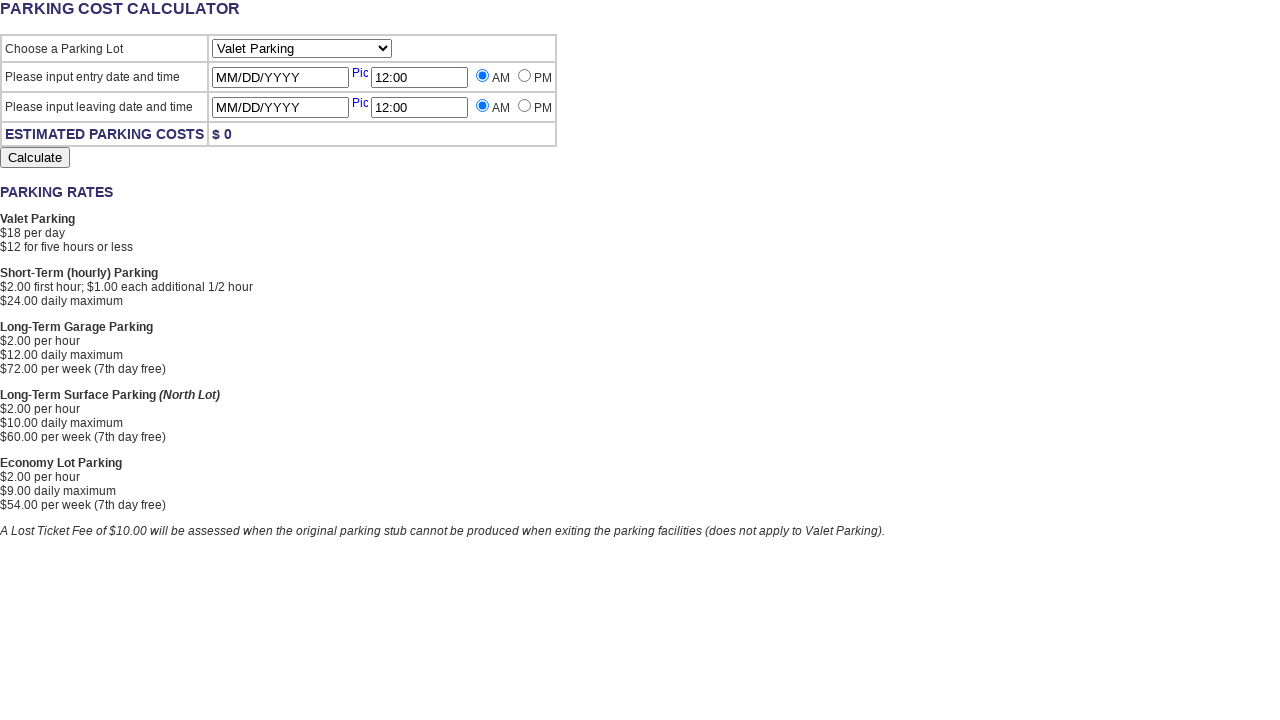

Verified entry AM radio is checked by default
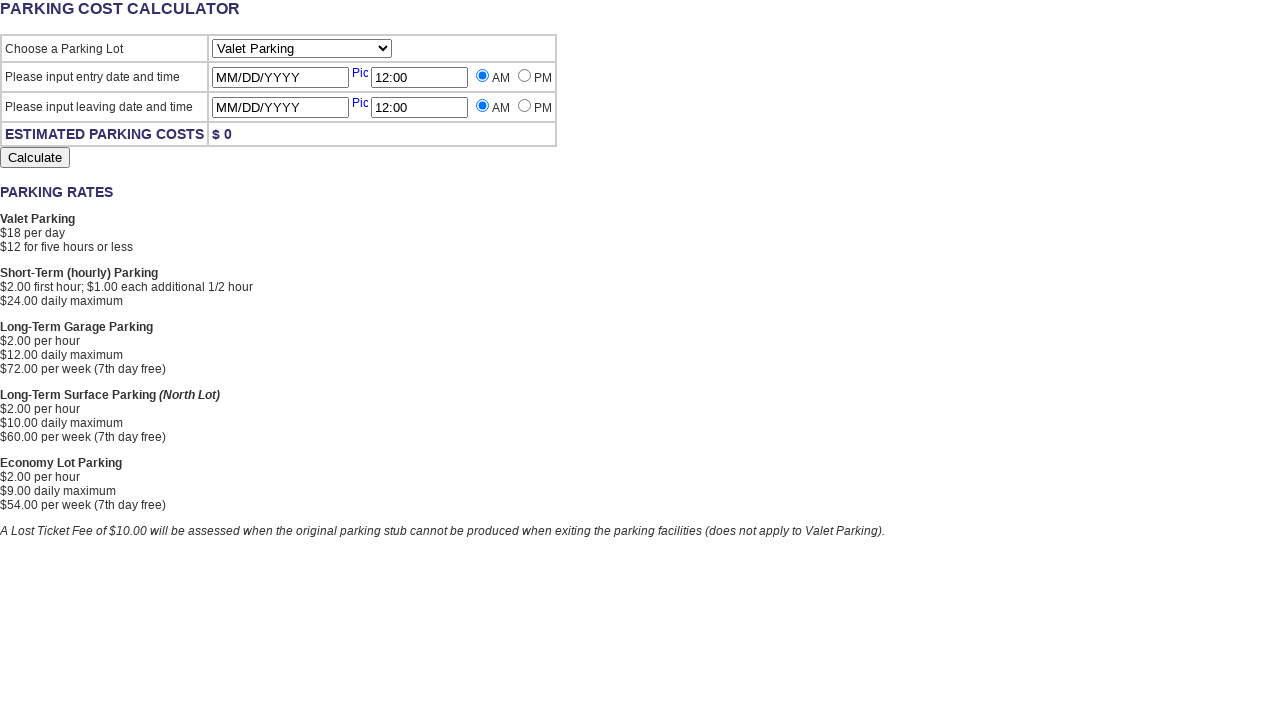

Verified entry PM radio is not checked by default
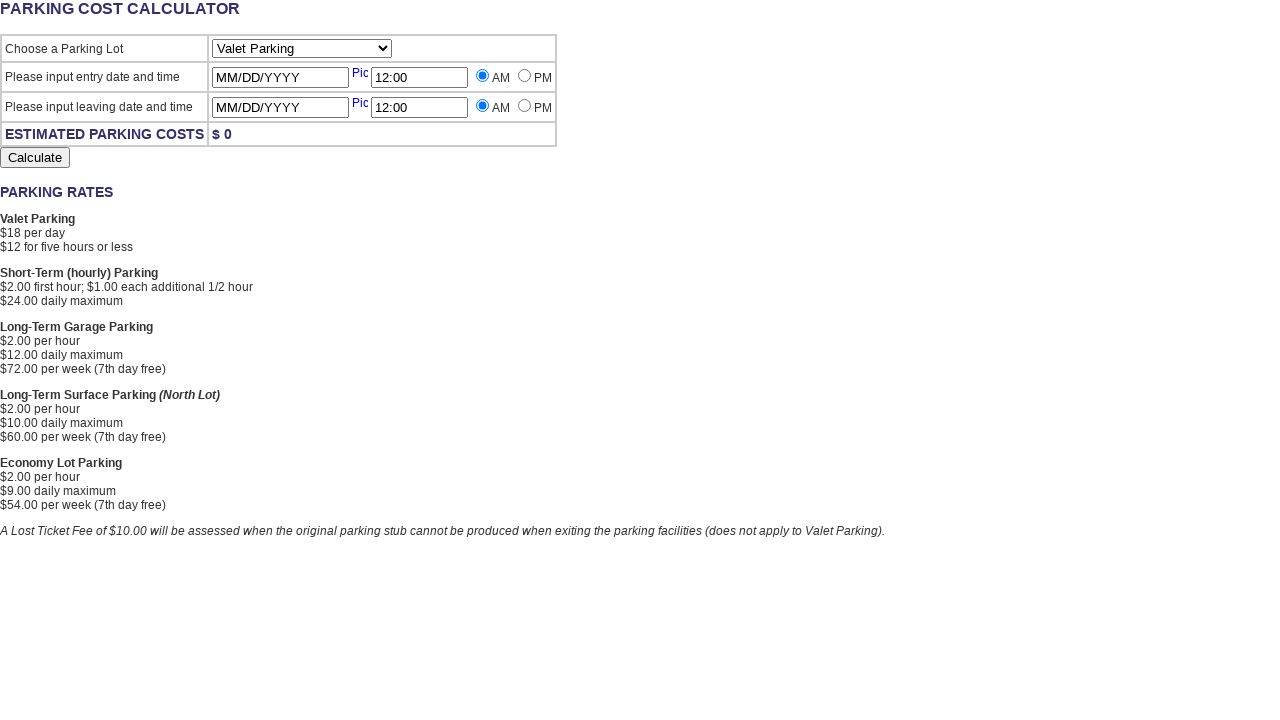

Verified departure AM radio is checked by default
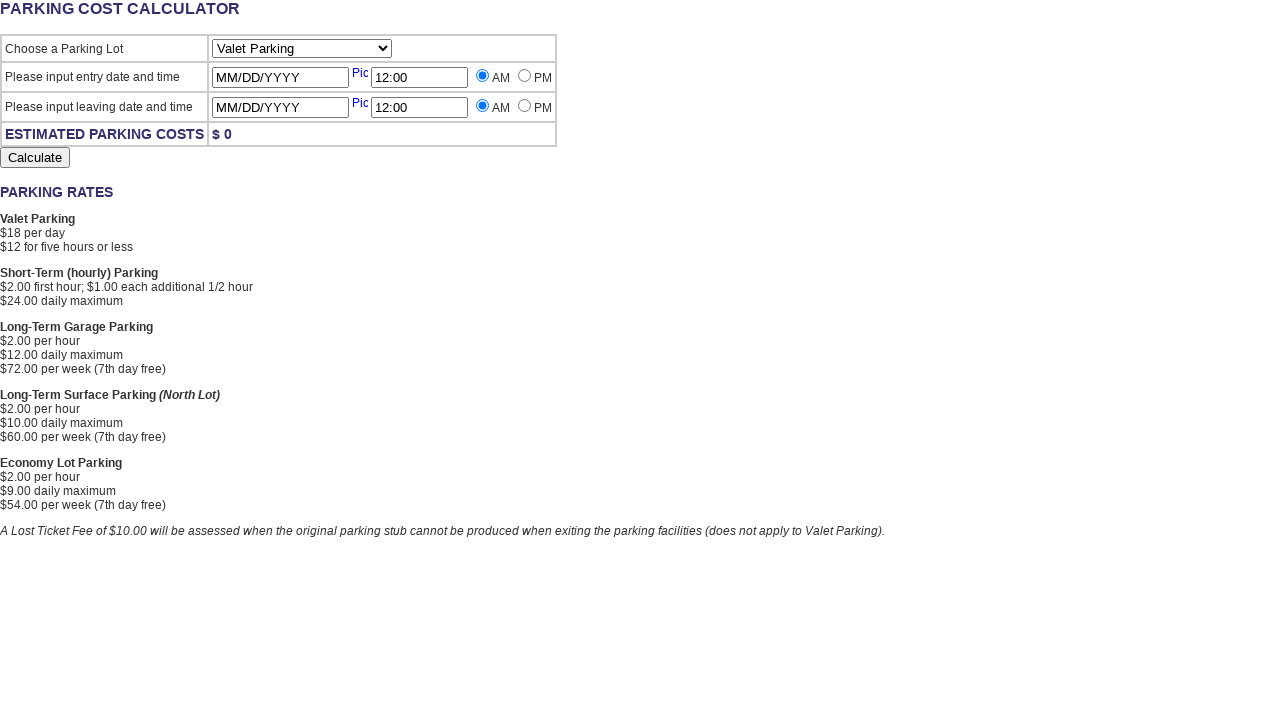

Verified departure PM radio is not checked by default
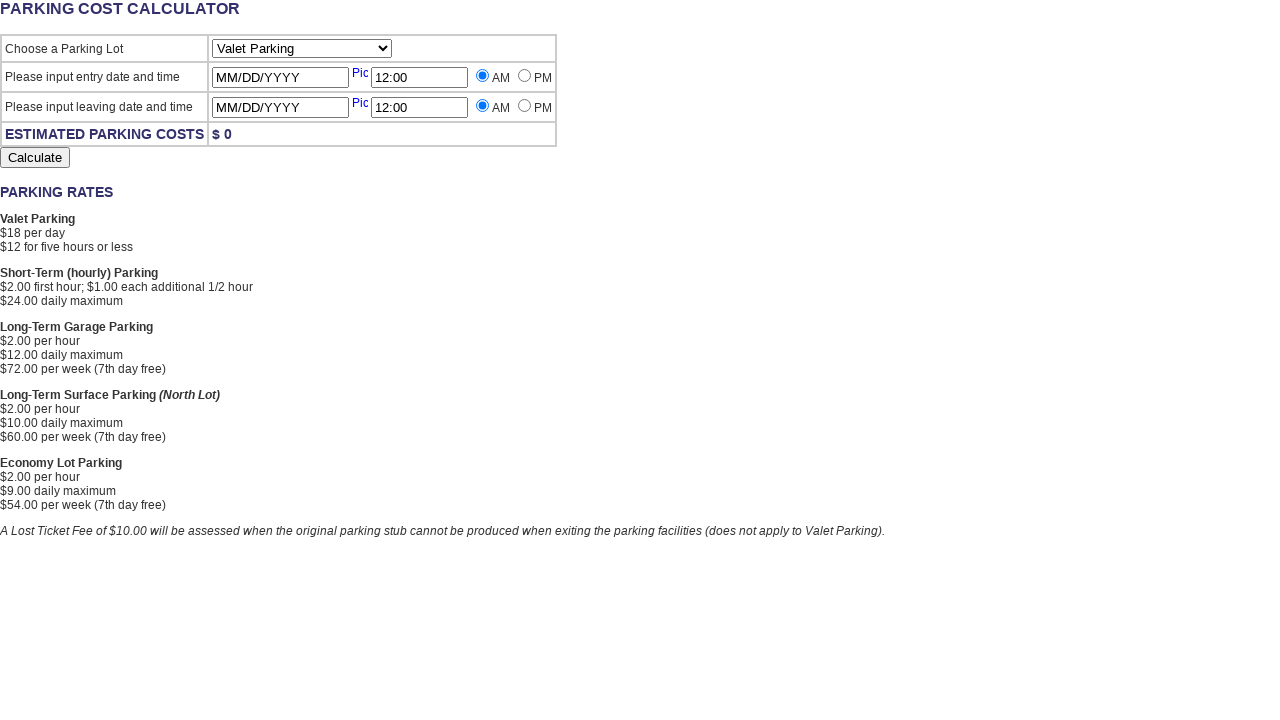

Clicked entry PM radio button at (524, 76) on input[type='radio'][value='PM'] >> nth=0
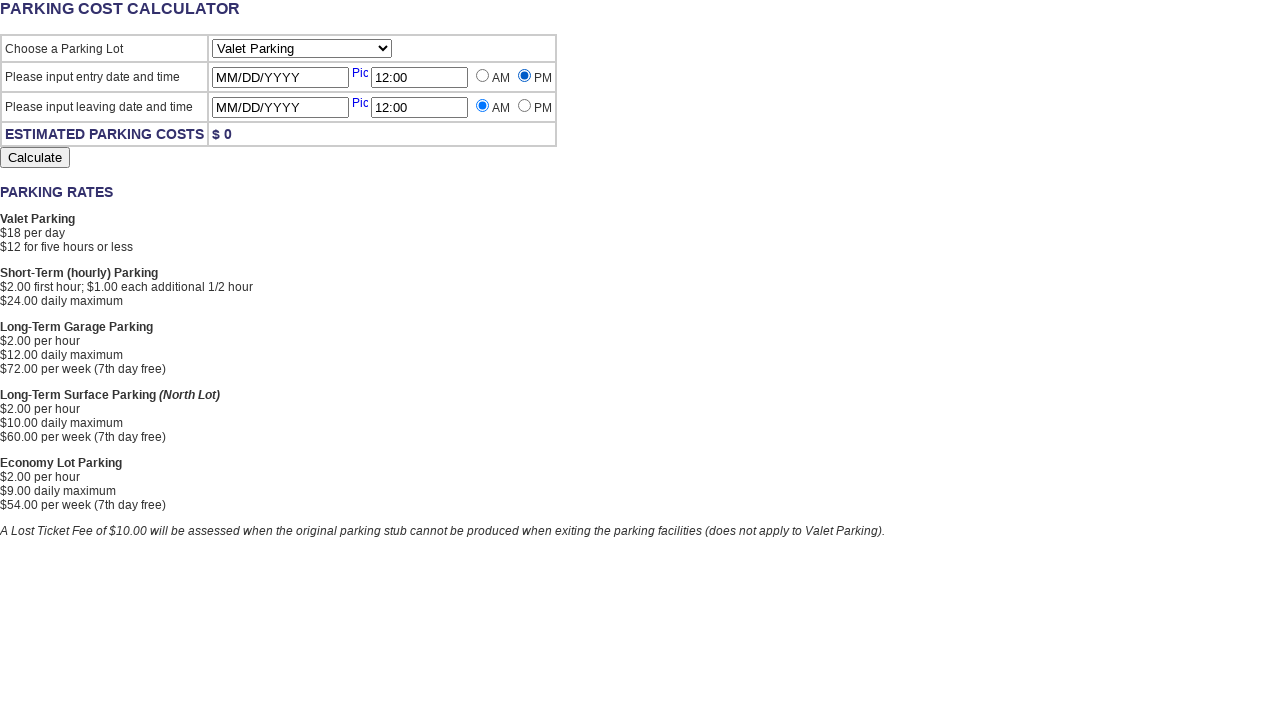

Verified entry PM radio is now checked after click
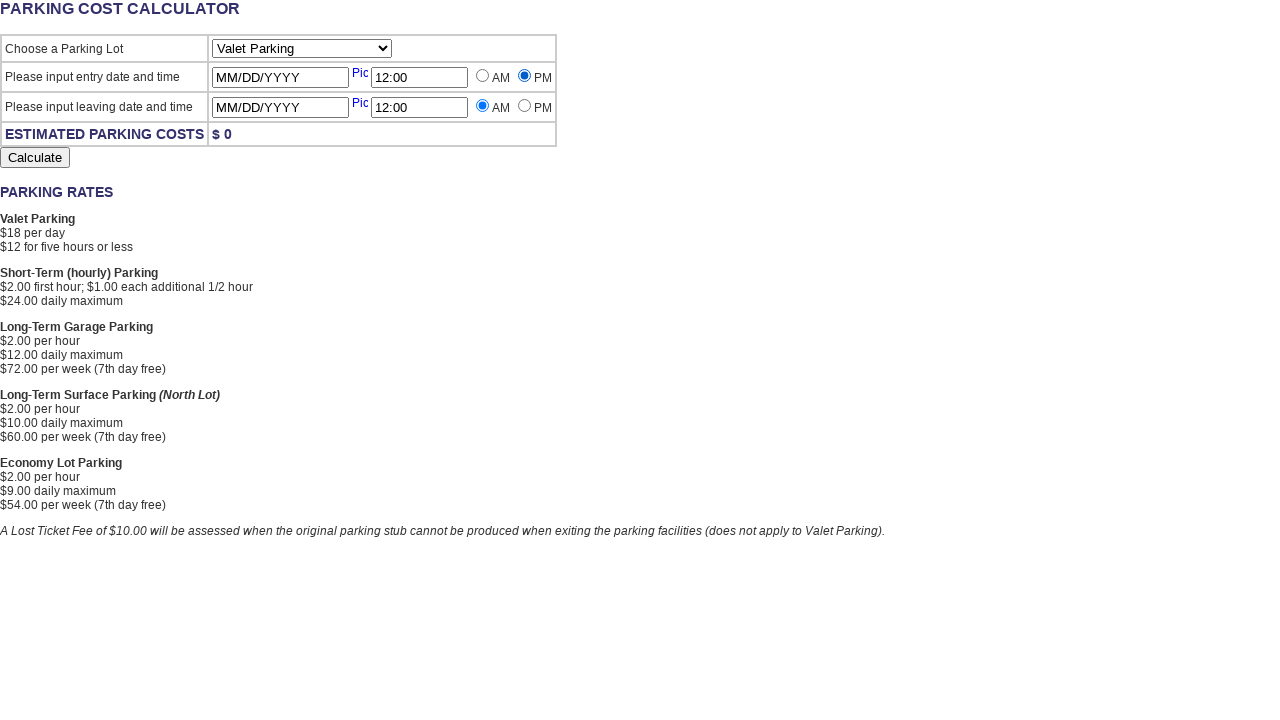

Verified entry AM radio is now unchecked after PM selection
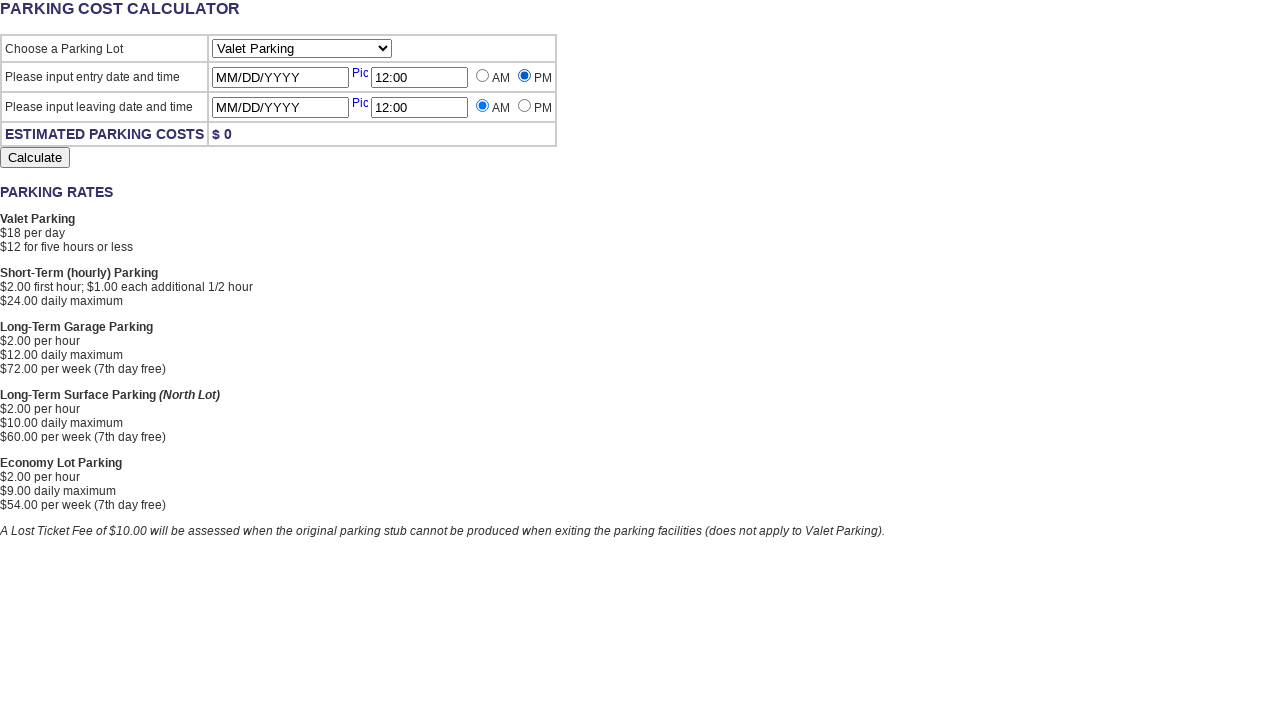

Clicked departure PM radio button at (524, 106) on input[type='radio'][value='PM'] >> nth=1
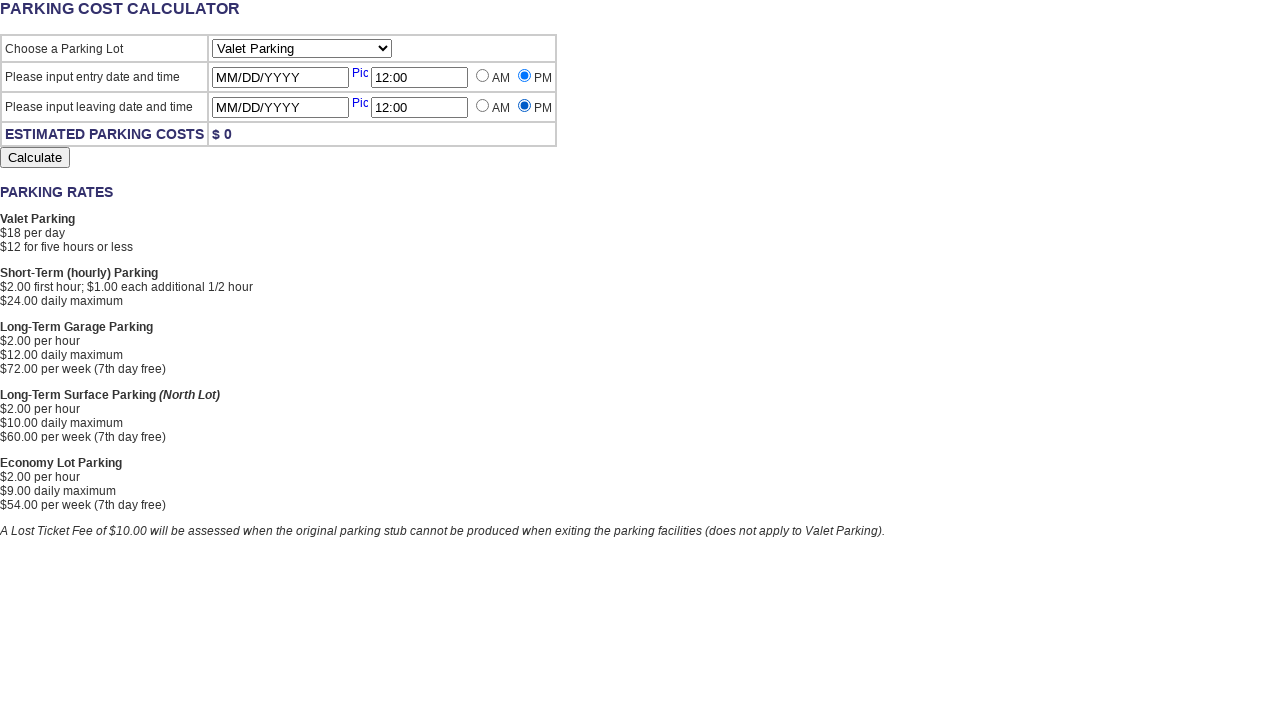

Verified departure PM radio is now checked after click
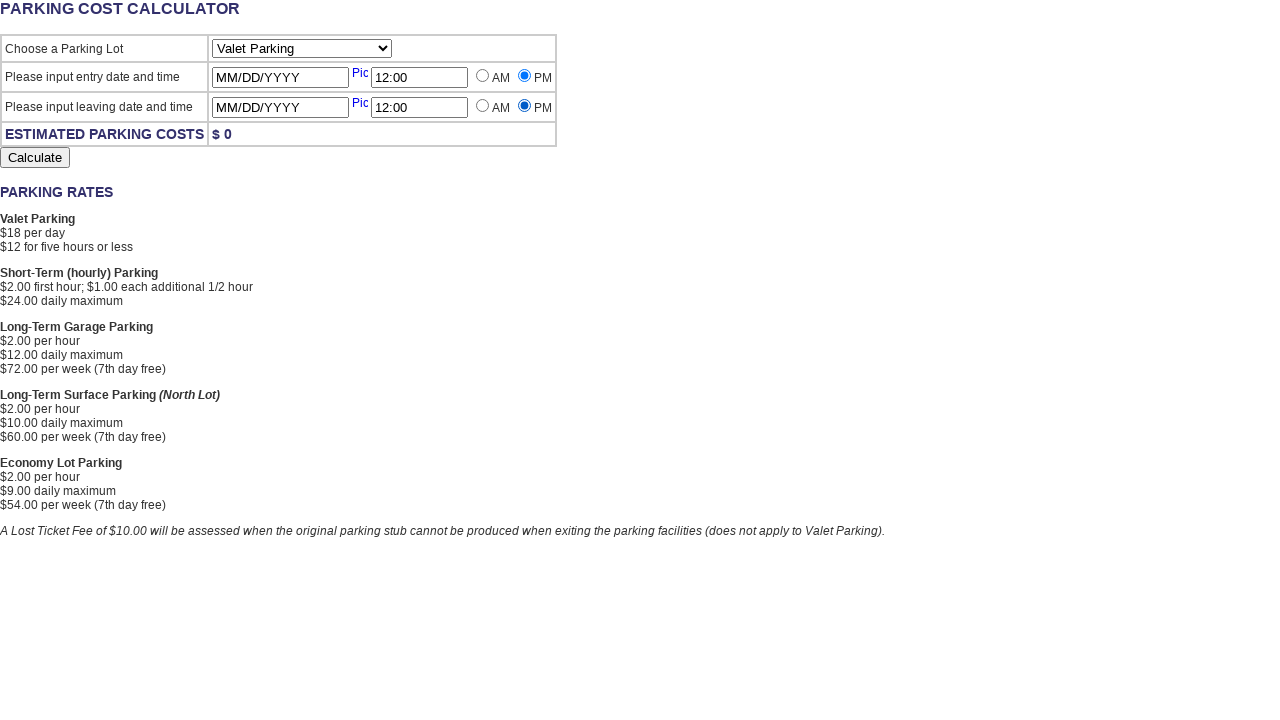

Verified departure AM radio is now unchecked after PM selection
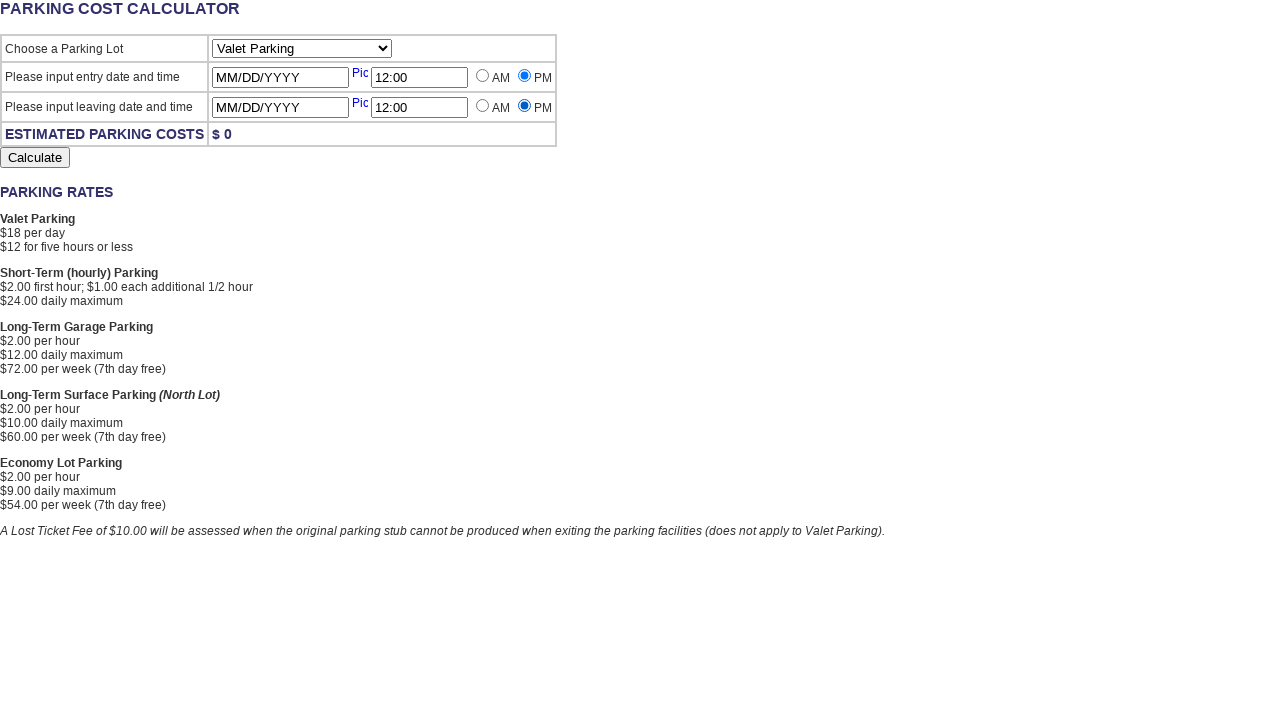

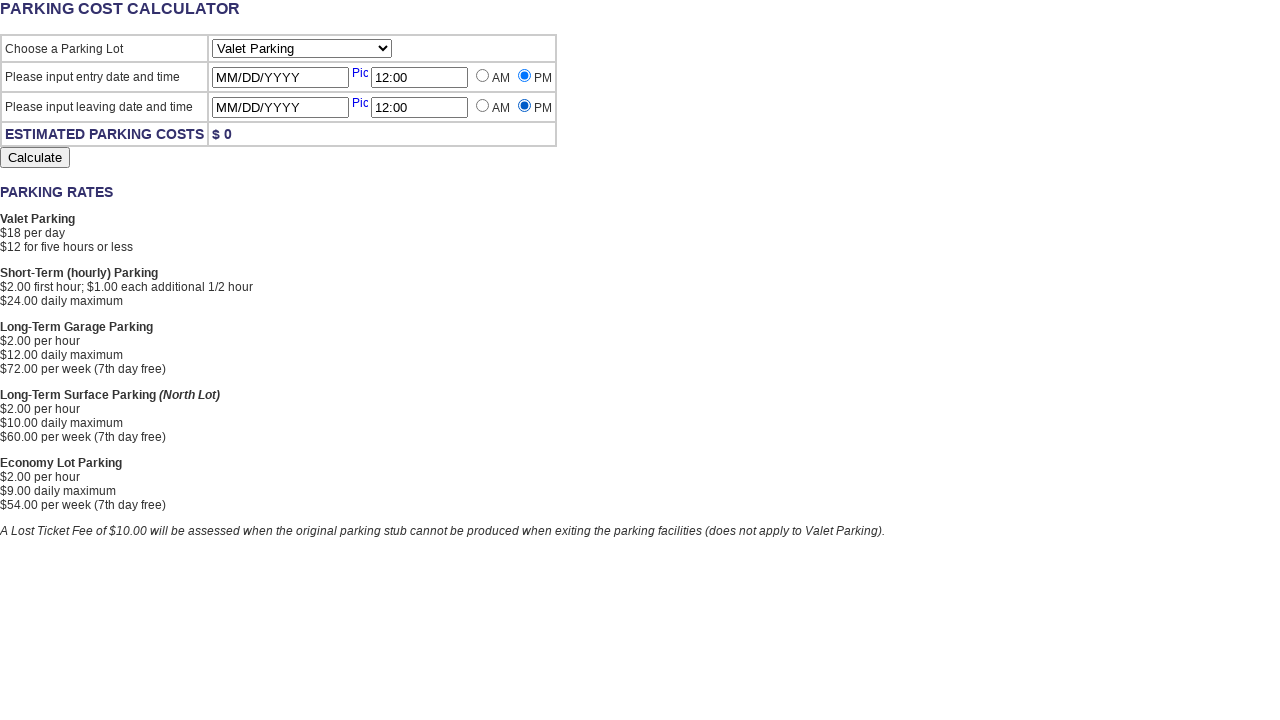